Tests a potentially broken link by clicking "Broken?" link and checking if the resulting page title contains "404".

Starting URL: https://www.leafground.com/link.xhtml

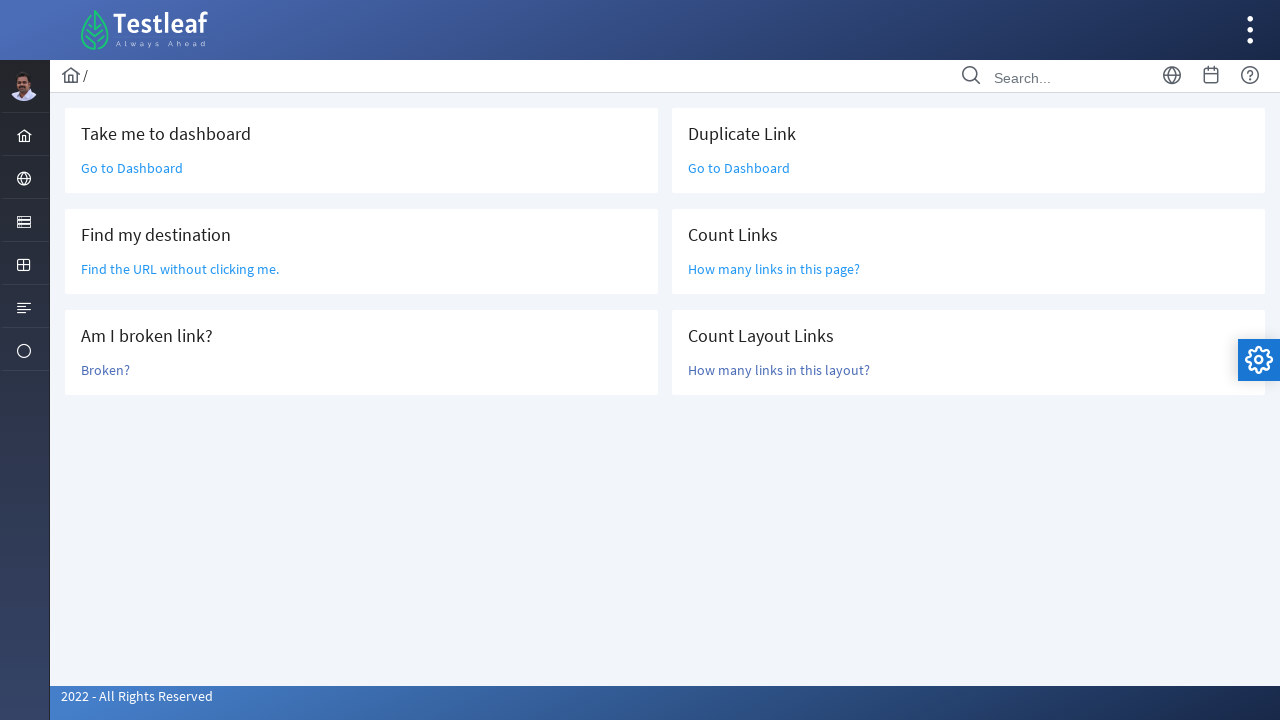

Clicked 'Broken?' link at (106, 370) on text=Broken?
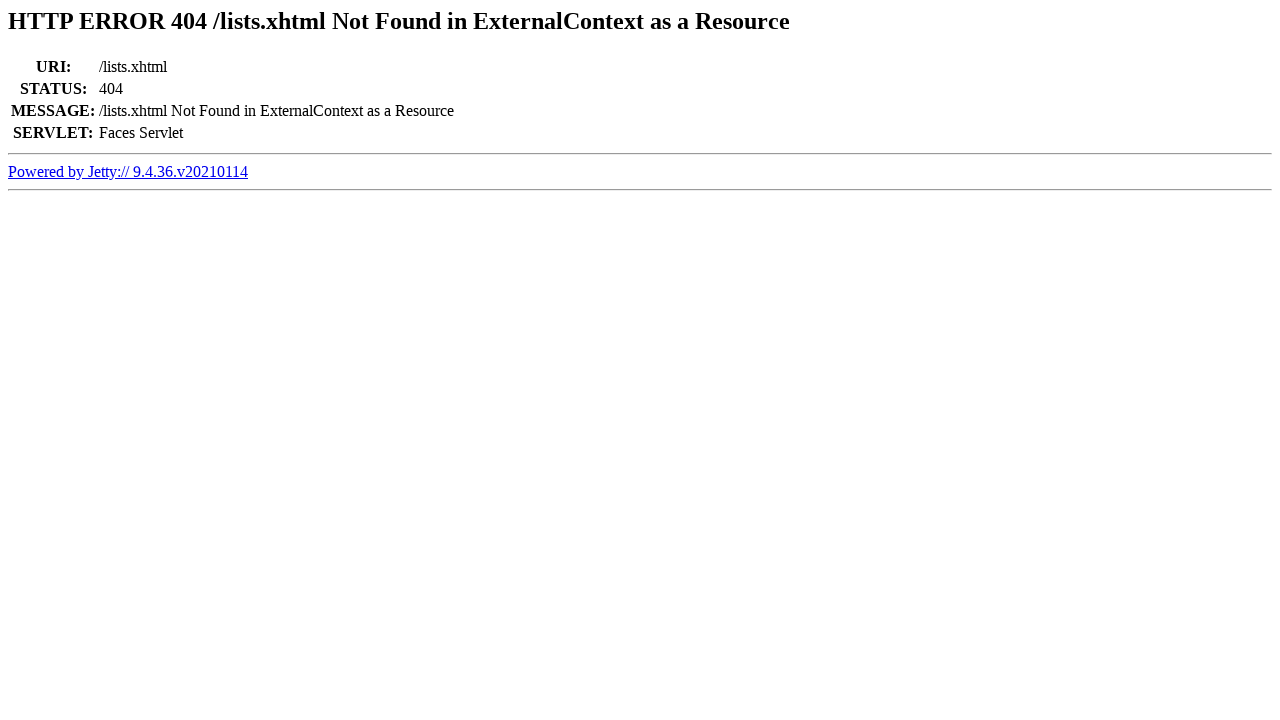

Retrieved page title: 'Error 404 /lists.xhtml Not Found in ExternalContext as a Resource'
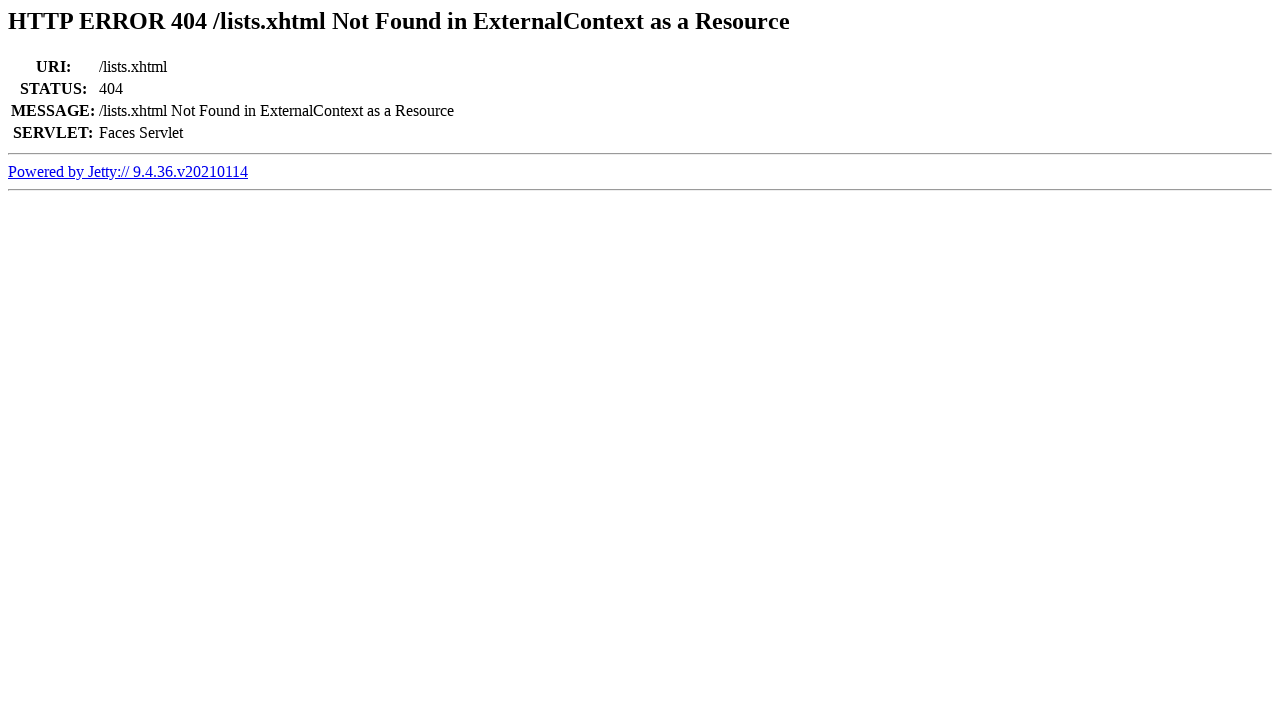

Confirmed link is broken - page title contains '404'
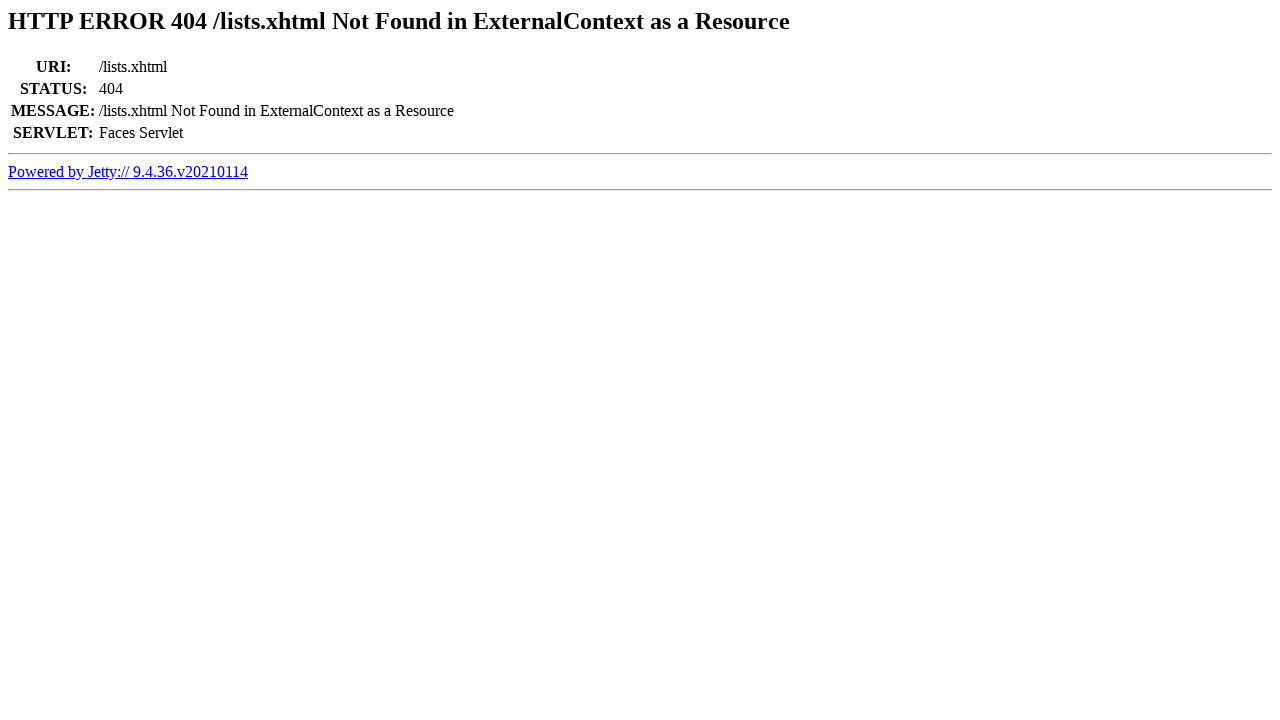

Navigated back to the link page
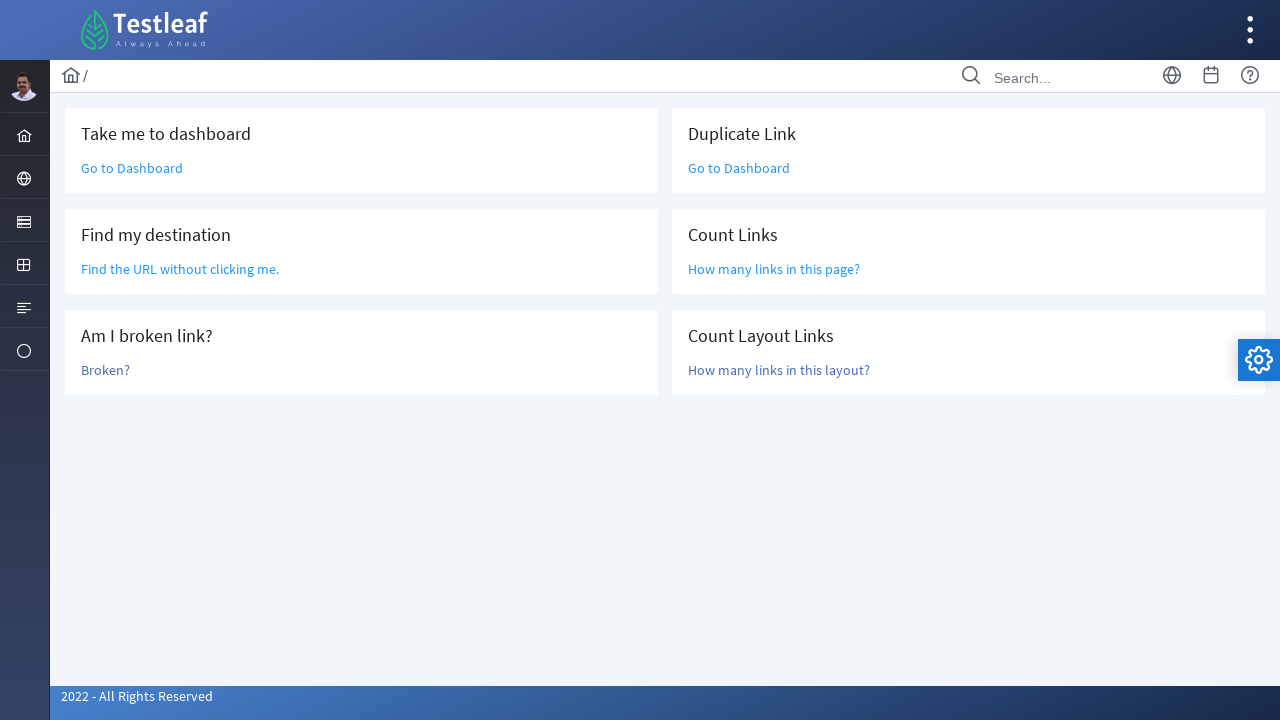

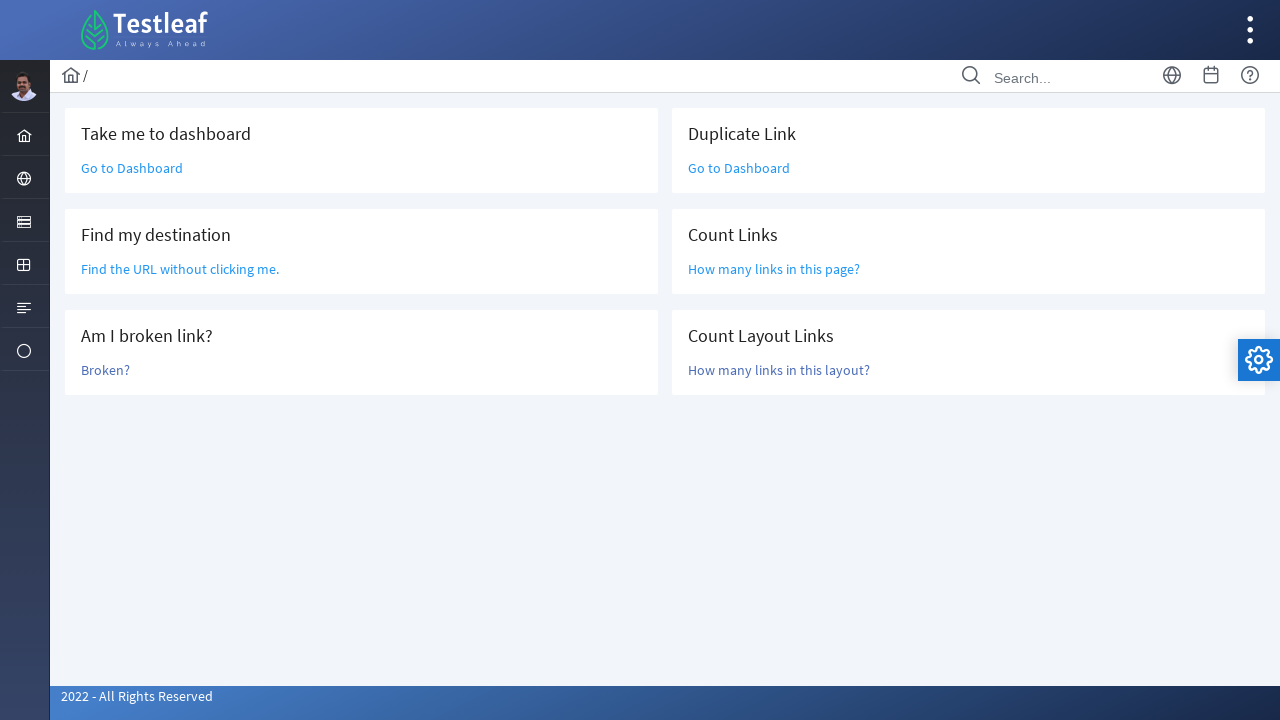